Navigates to the TutorialsPoint Selenium automation practice page and verifies it loads successfully

Starting URL: https://www.tutorialspoint.com/selenium/selenium_automation_practice.htm

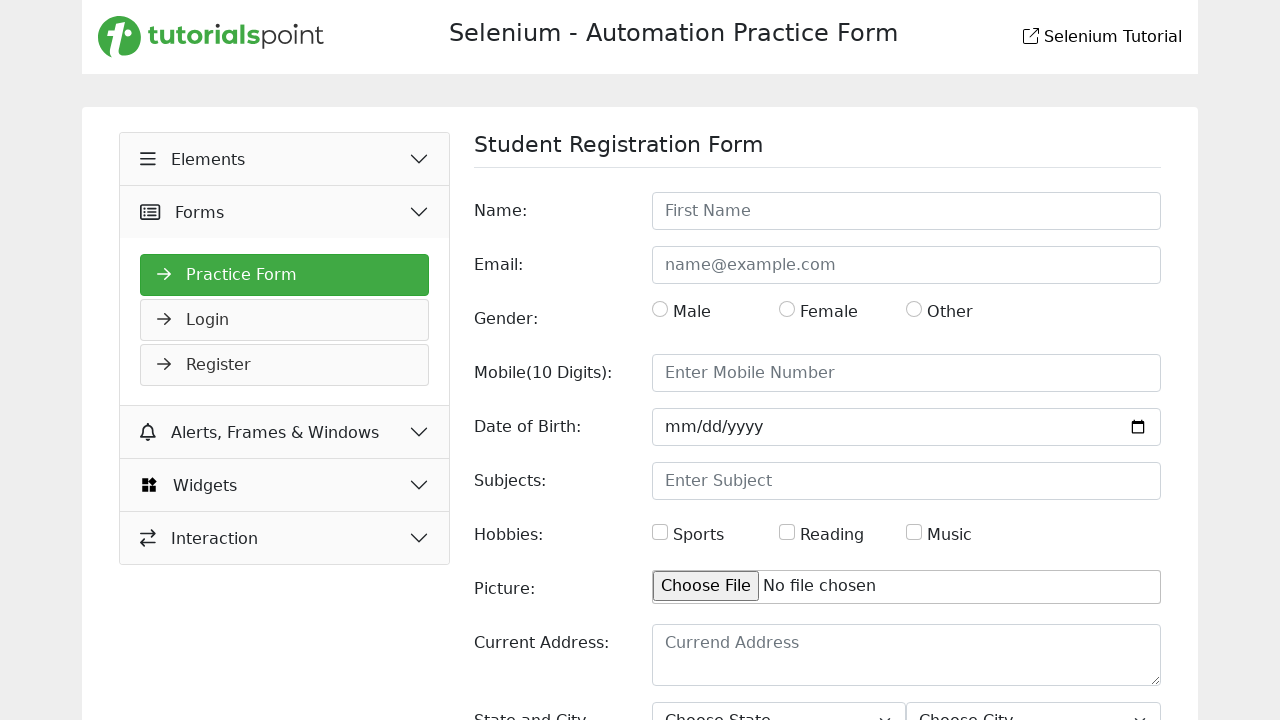

Waited for page DOM to be fully loaded
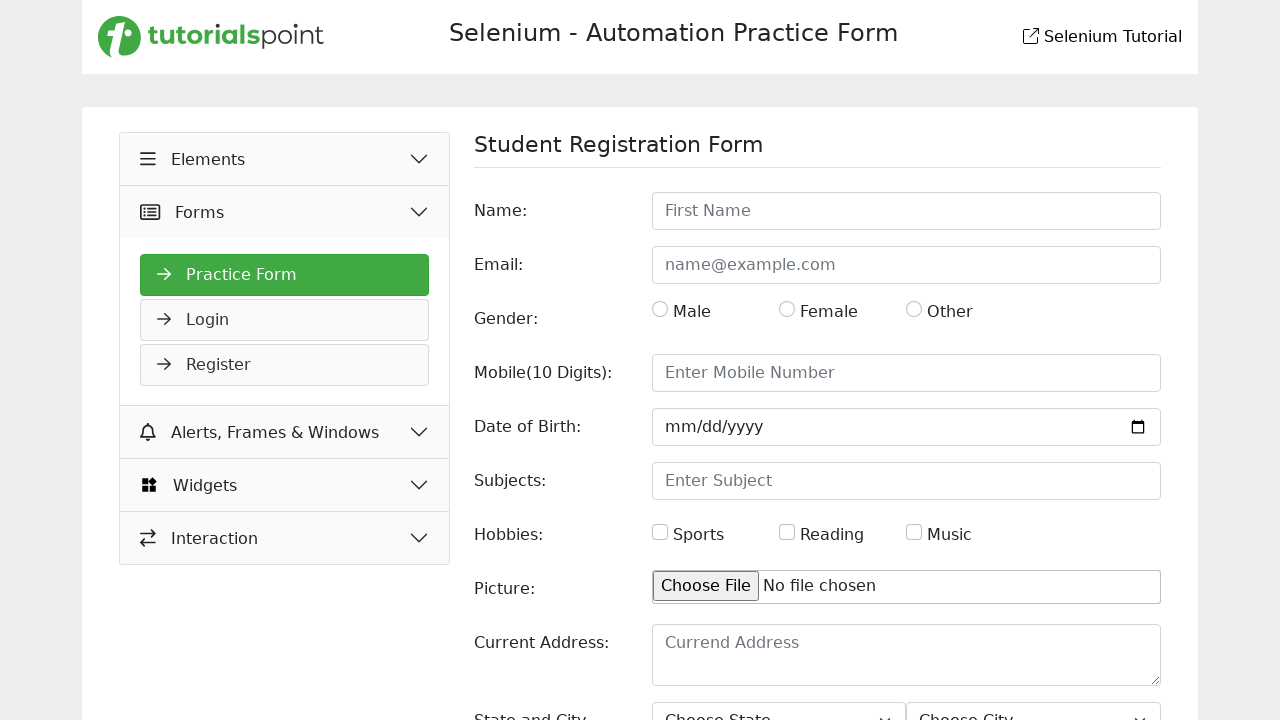

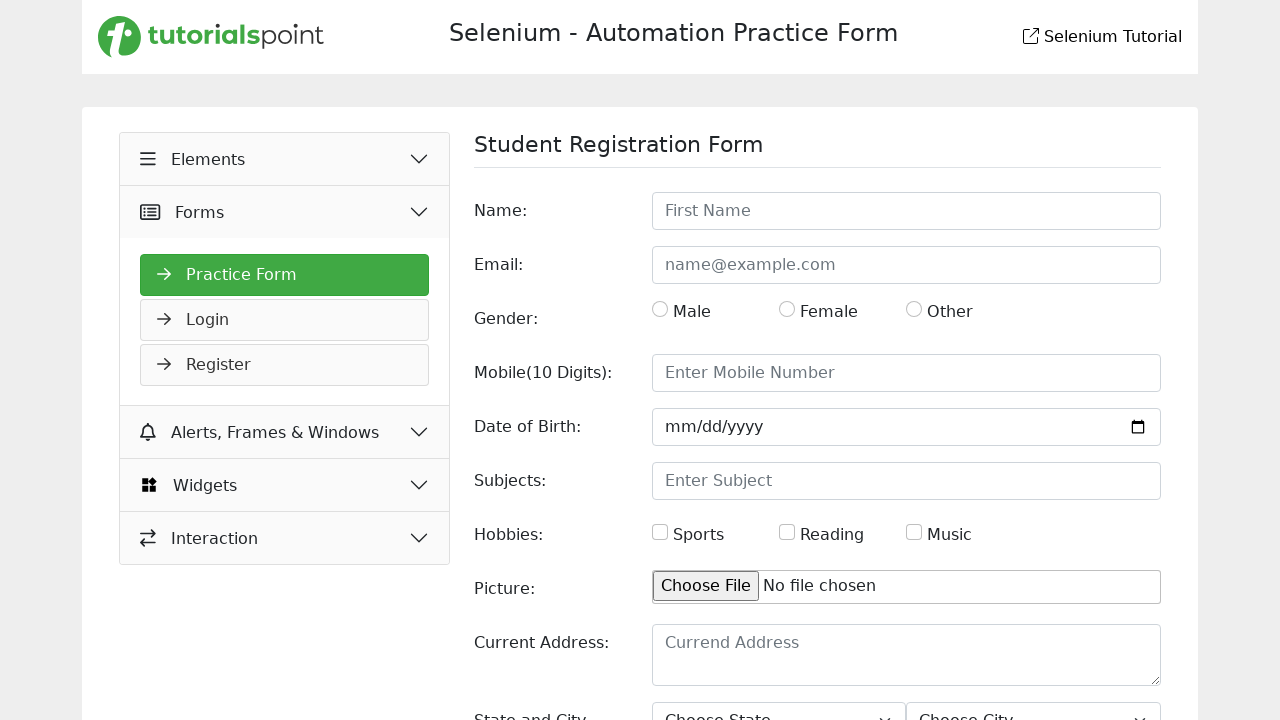